Navigates to the guinea pig test page and verifies that the user agent string is displayed on the page

Starting URL: https://saucelabs.com/test/guinea-pig

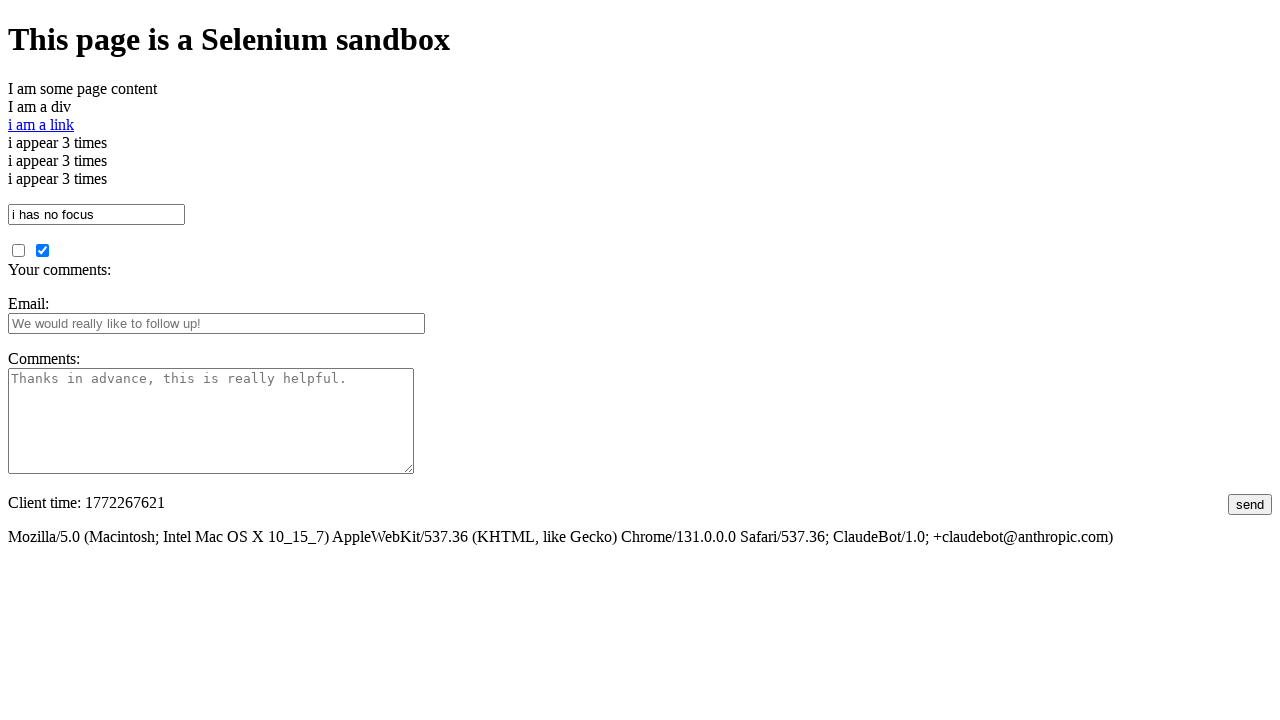

Navigated to guinea pig test page
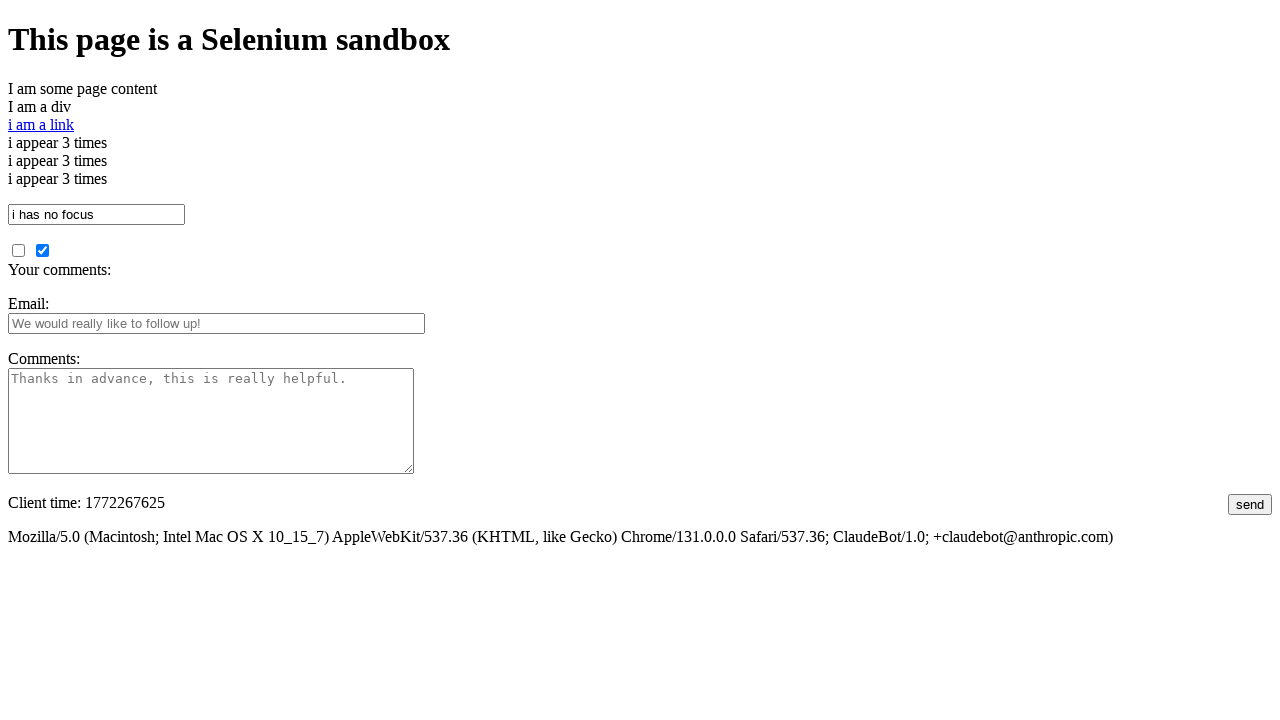

Located useragent element on page
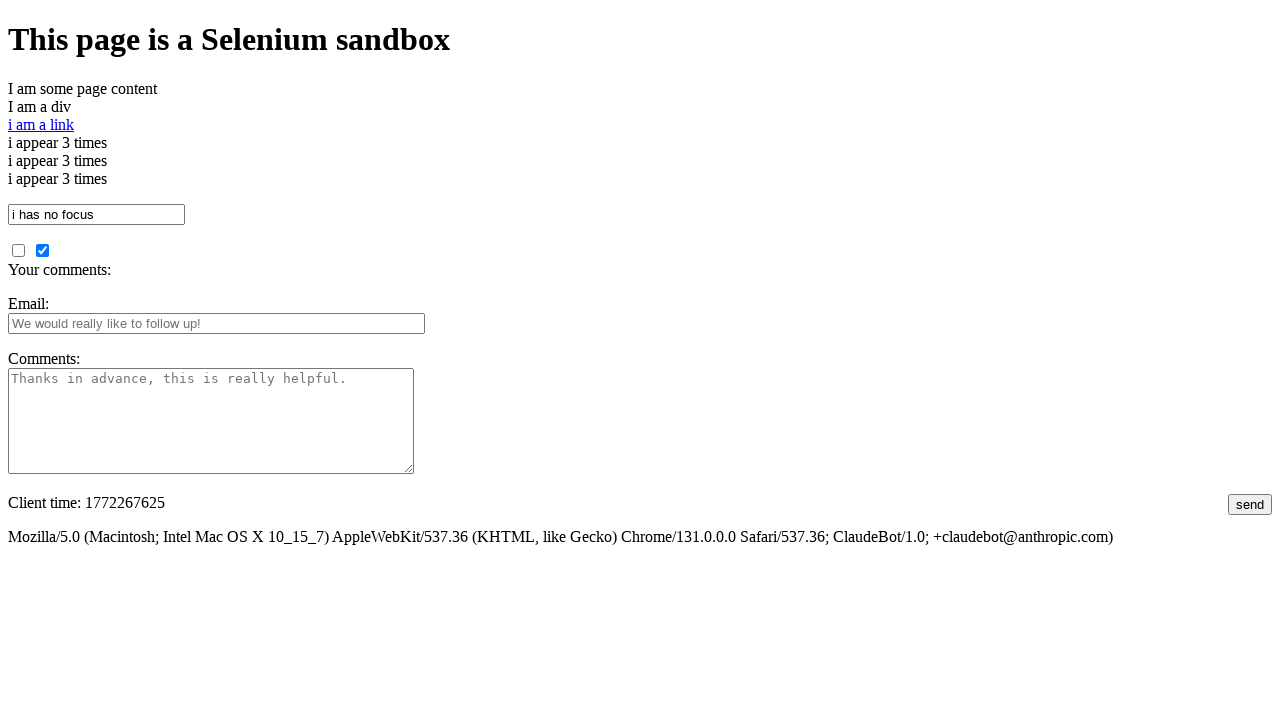

Verified useragent string is displayed on page
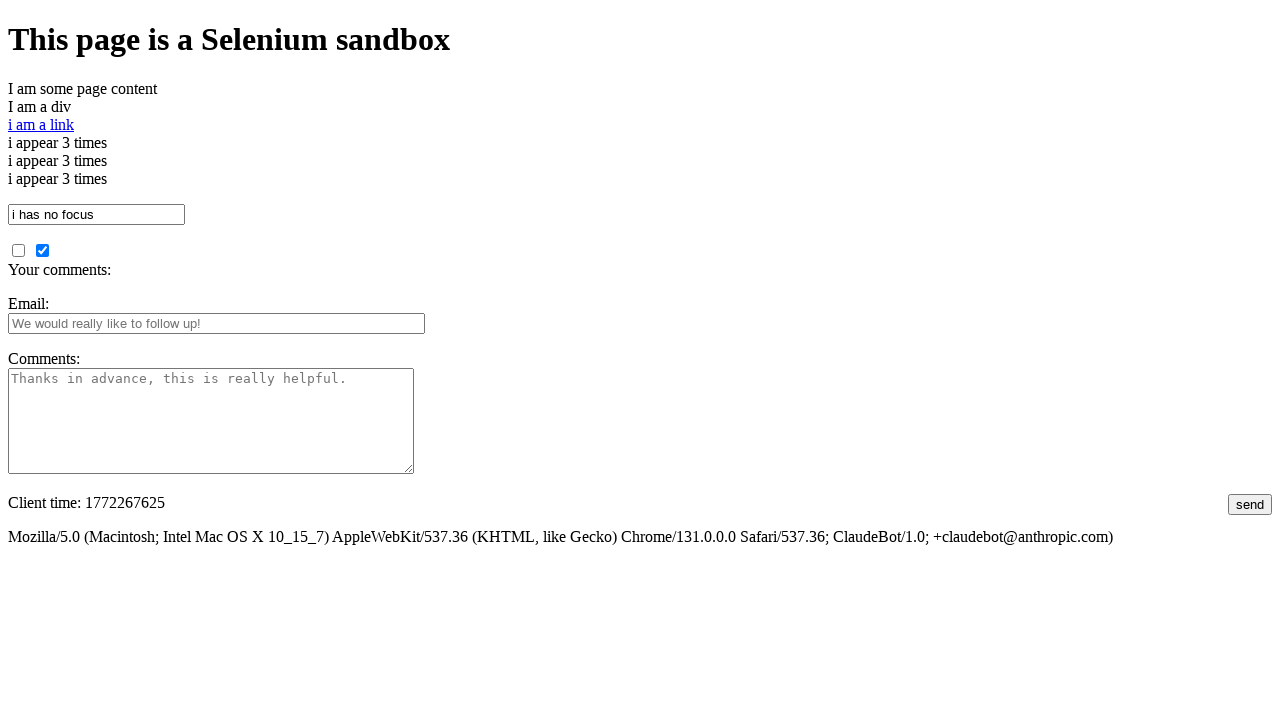

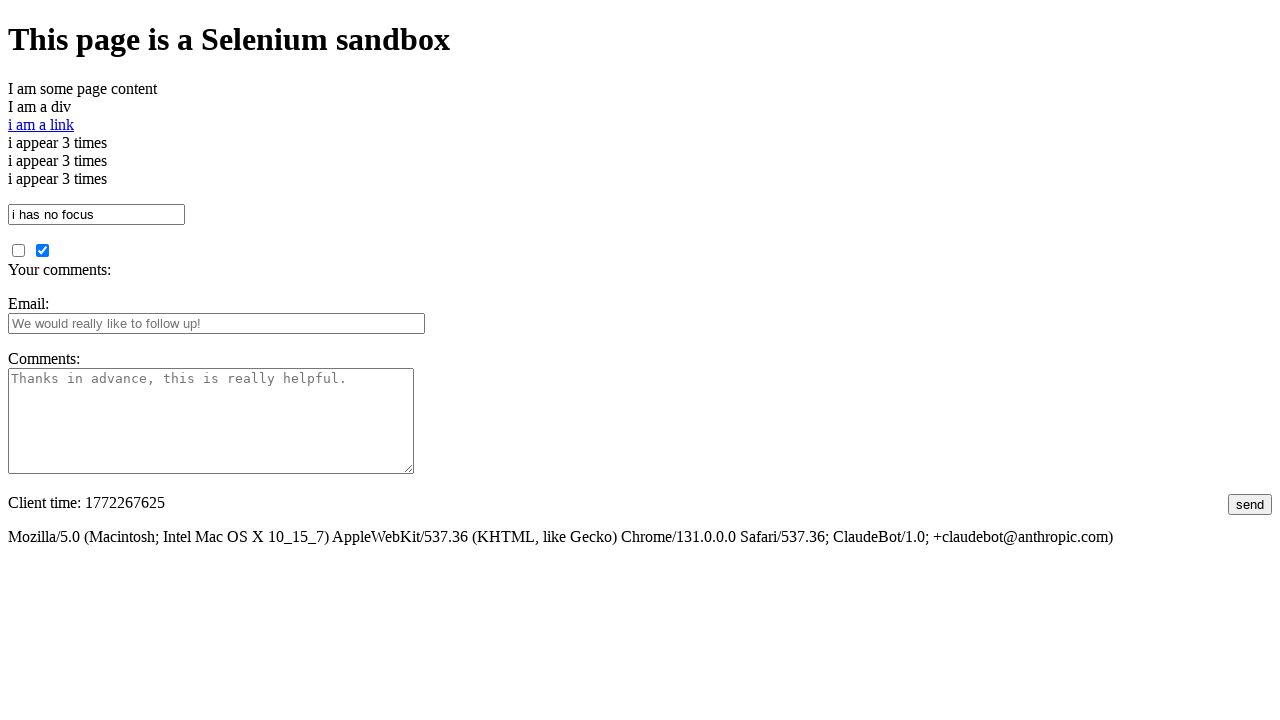